Clicks on the sign-in link on Rediff.com homepage

Starting URL: https://www.rediff.com

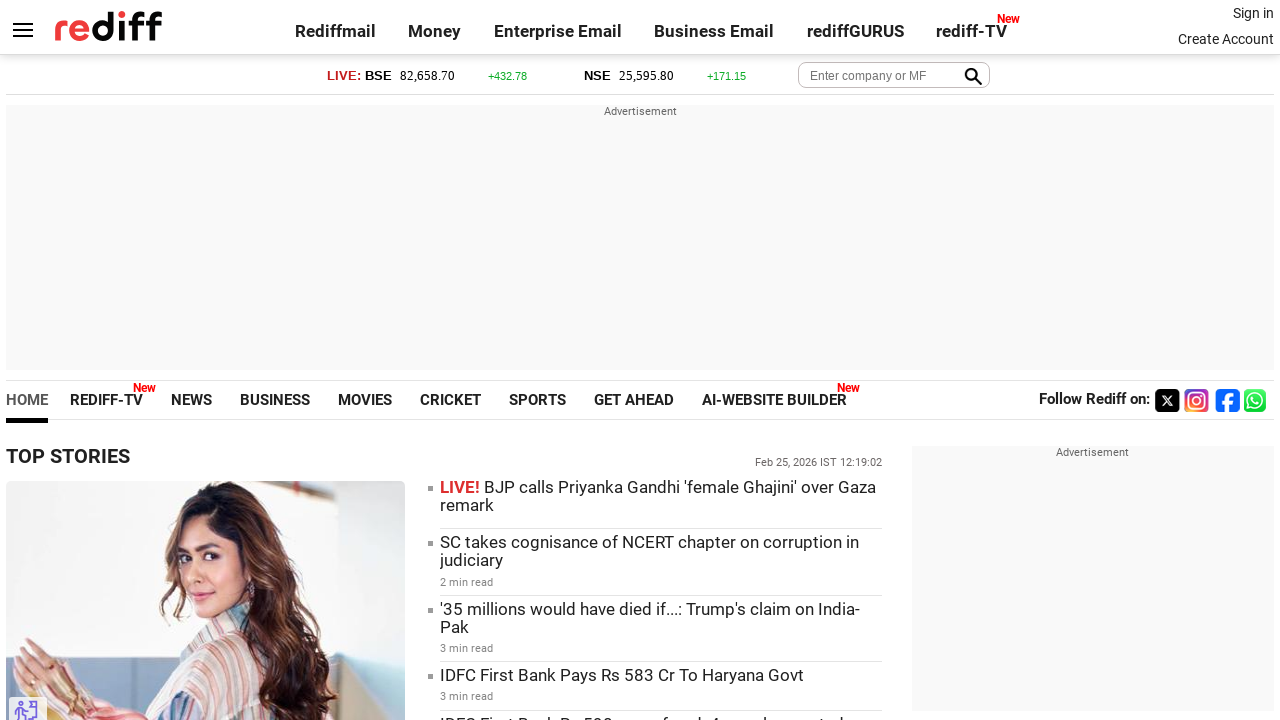

Navigated to Rediff.com homepage
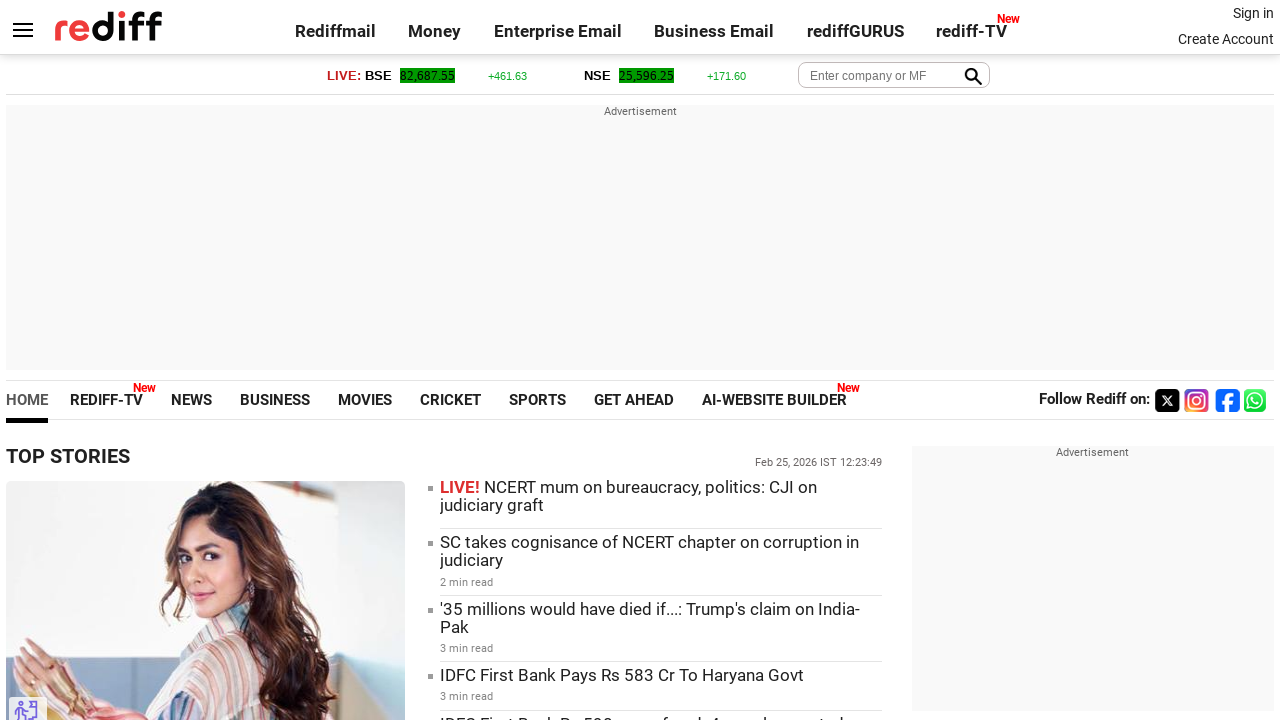

Clicked on the sign-in link at (1253, 13) on .signin
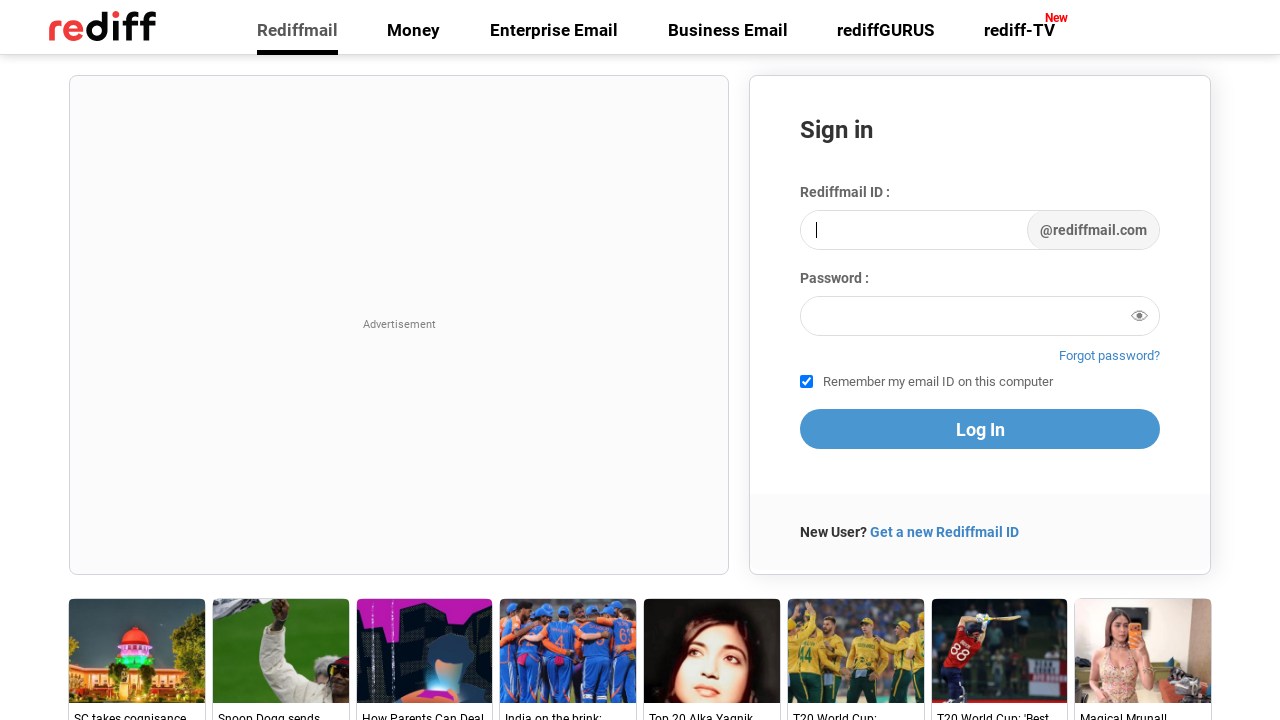

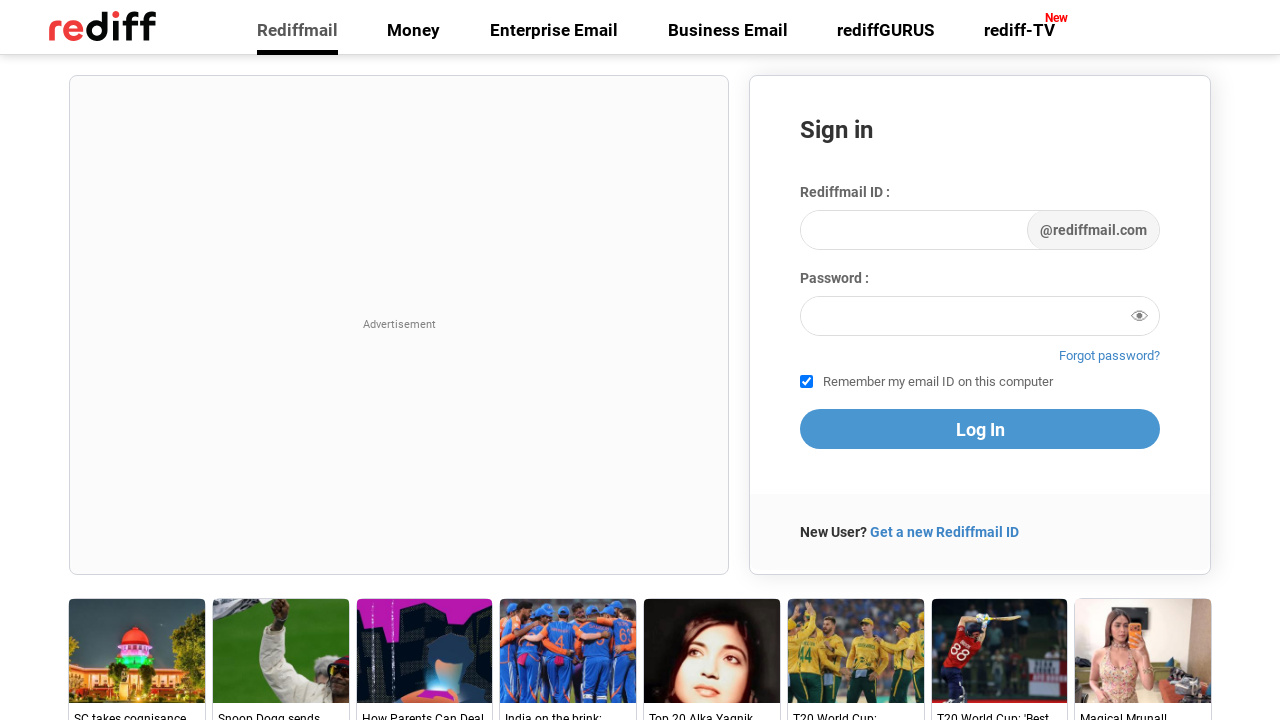